Tests that the Clear completed button displays with correct text after completing a todo

Starting URL: https://demo.playwright.dev/todomvc

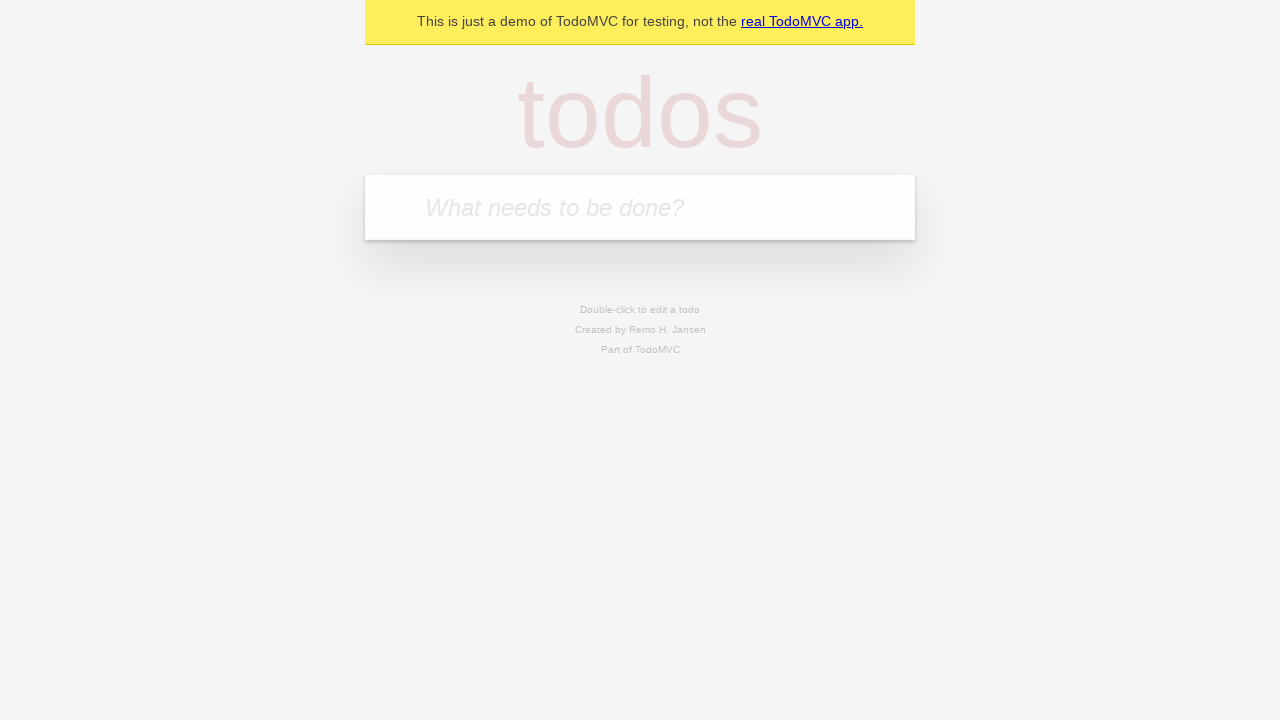

Located the 'What needs to be done?' input field
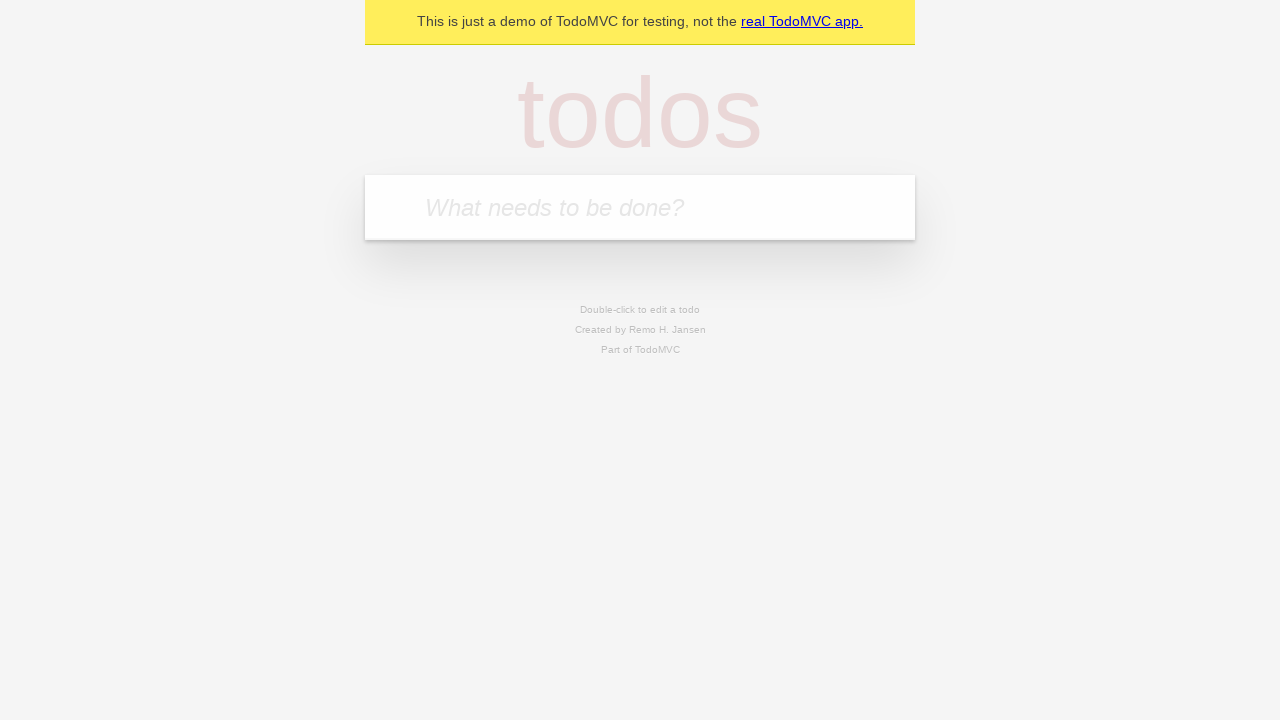

Filled todo input with 'buy some cheese' on internal:attr=[placeholder="What needs to be done?"i]
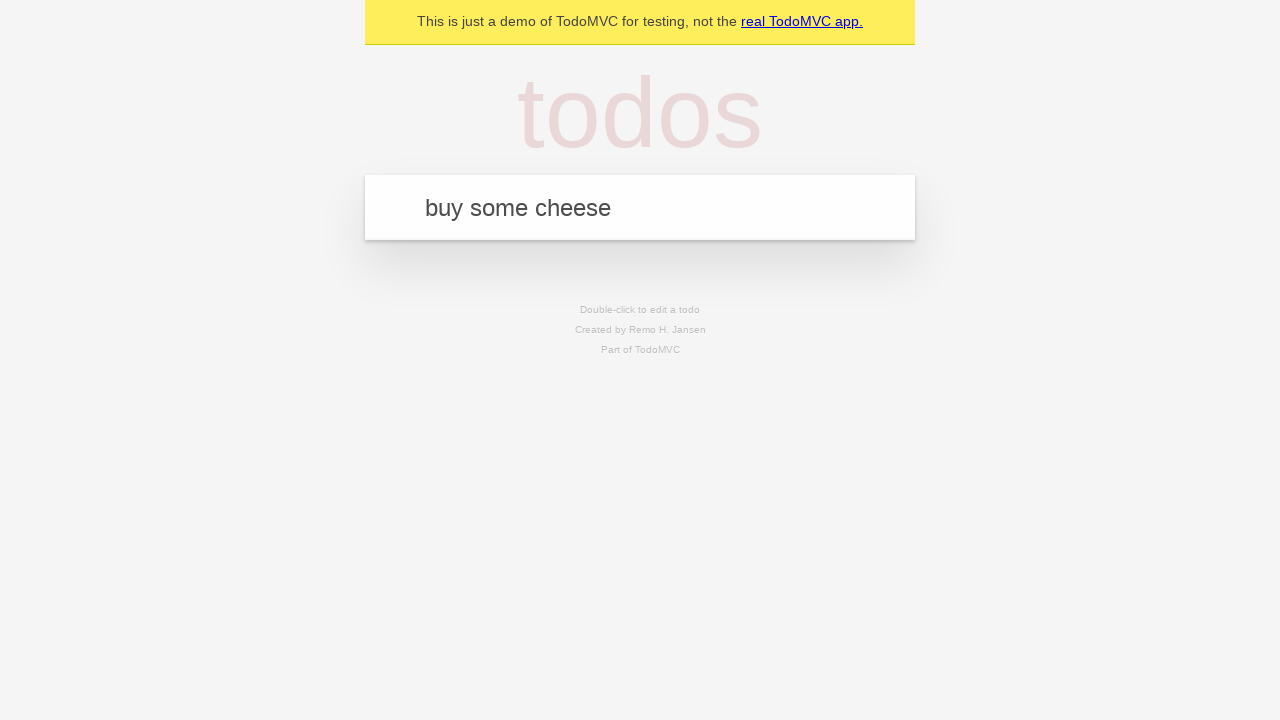

Pressed Enter to add 'buy some cheese' to the todo list on internal:attr=[placeholder="What needs to be done?"i]
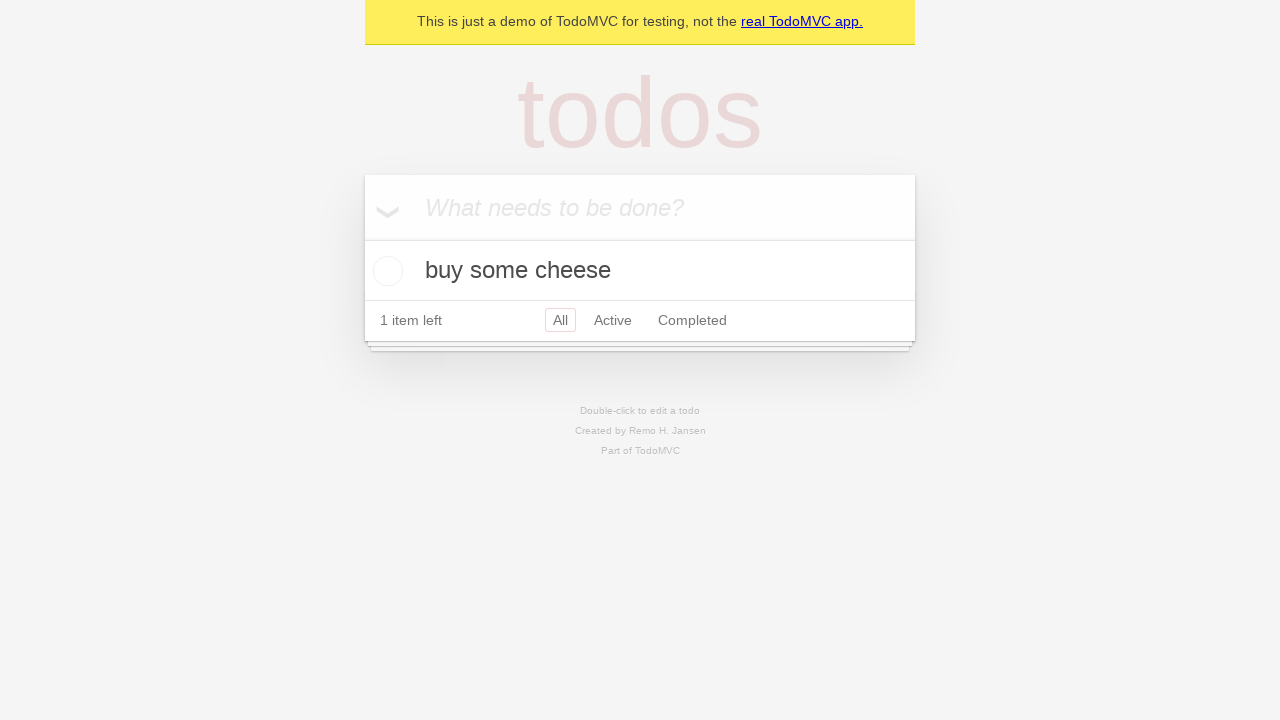

Filled todo input with 'feed the cat' on internal:attr=[placeholder="What needs to be done?"i]
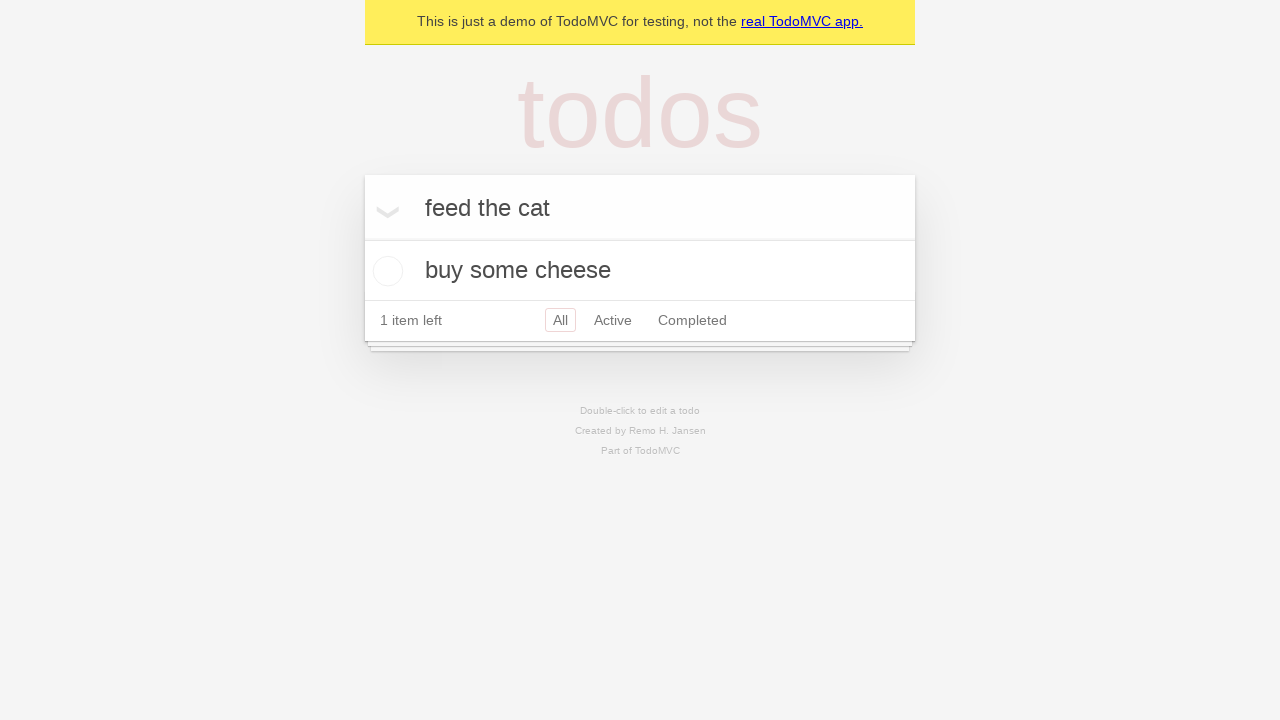

Pressed Enter to add 'feed the cat' to the todo list on internal:attr=[placeholder="What needs to be done?"i]
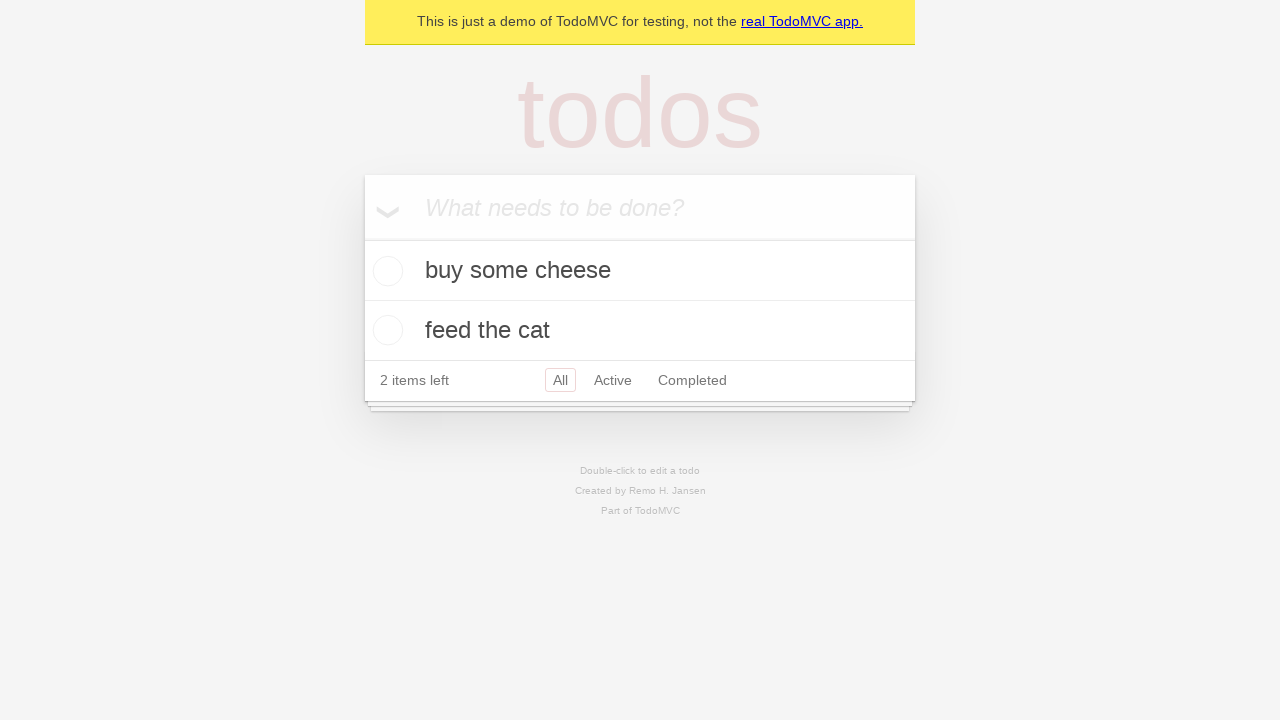

Filled todo input with 'book a doctors appointment' on internal:attr=[placeholder="What needs to be done?"i]
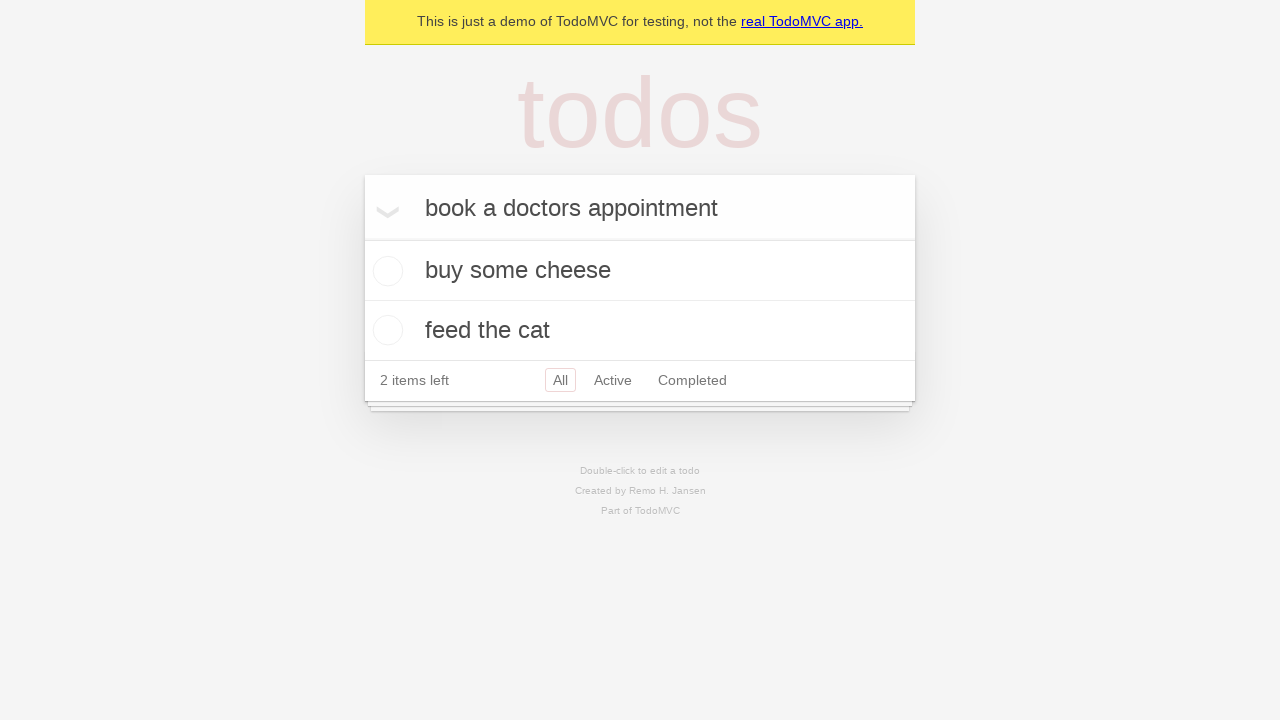

Pressed Enter to add 'book a doctors appointment' to the todo list on internal:attr=[placeholder="What needs to be done?"i]
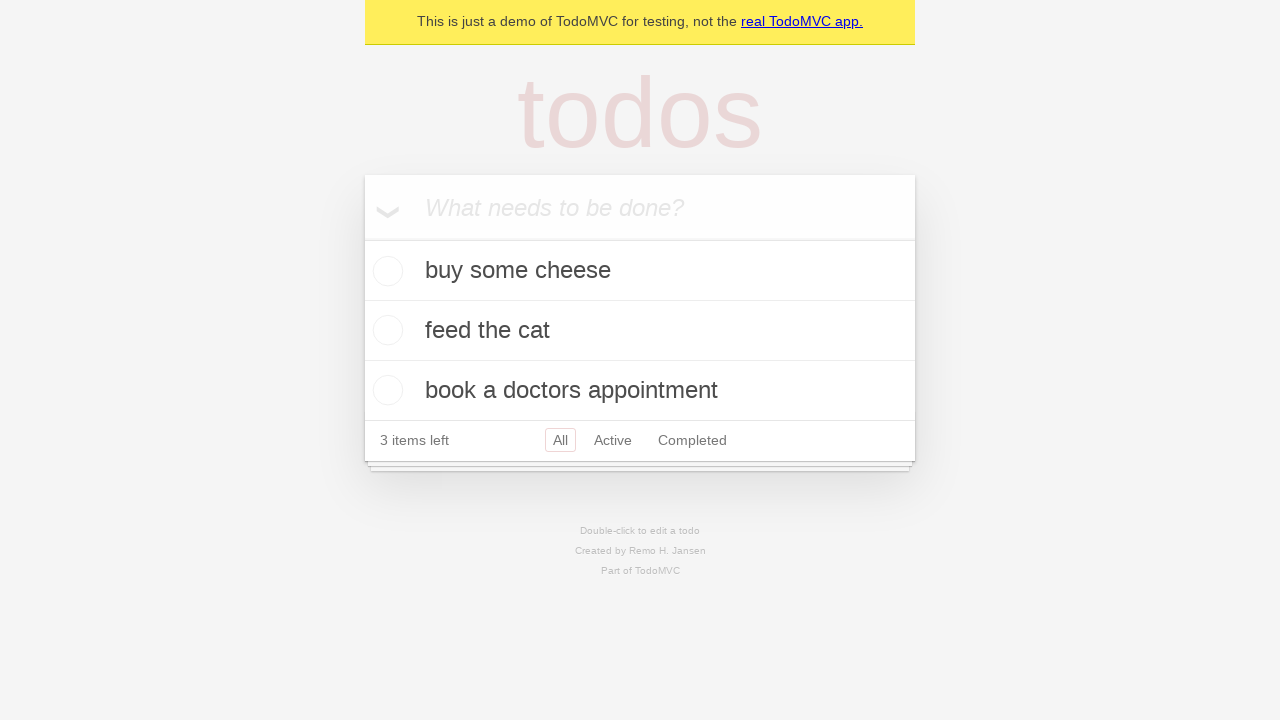

Checked the first todo item as completed at (385, 271) on .todo-list li .toggle >> nth=0
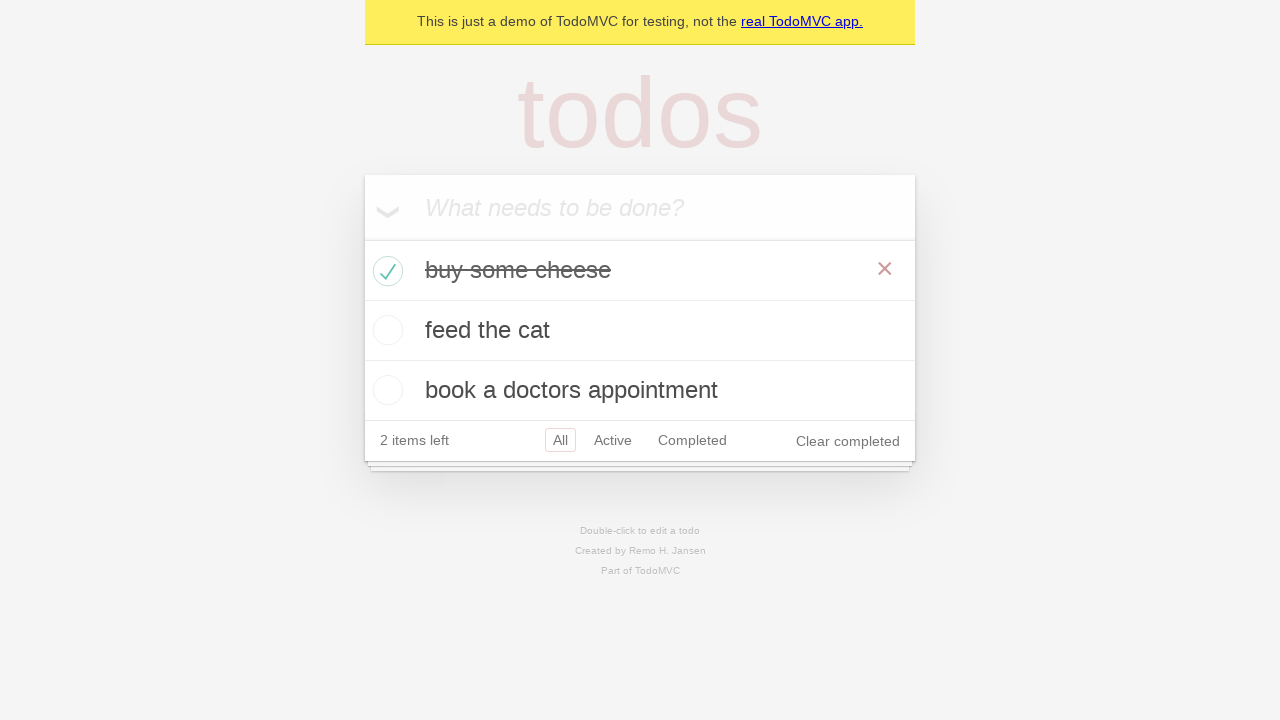

Clear completed button appeared and is ready
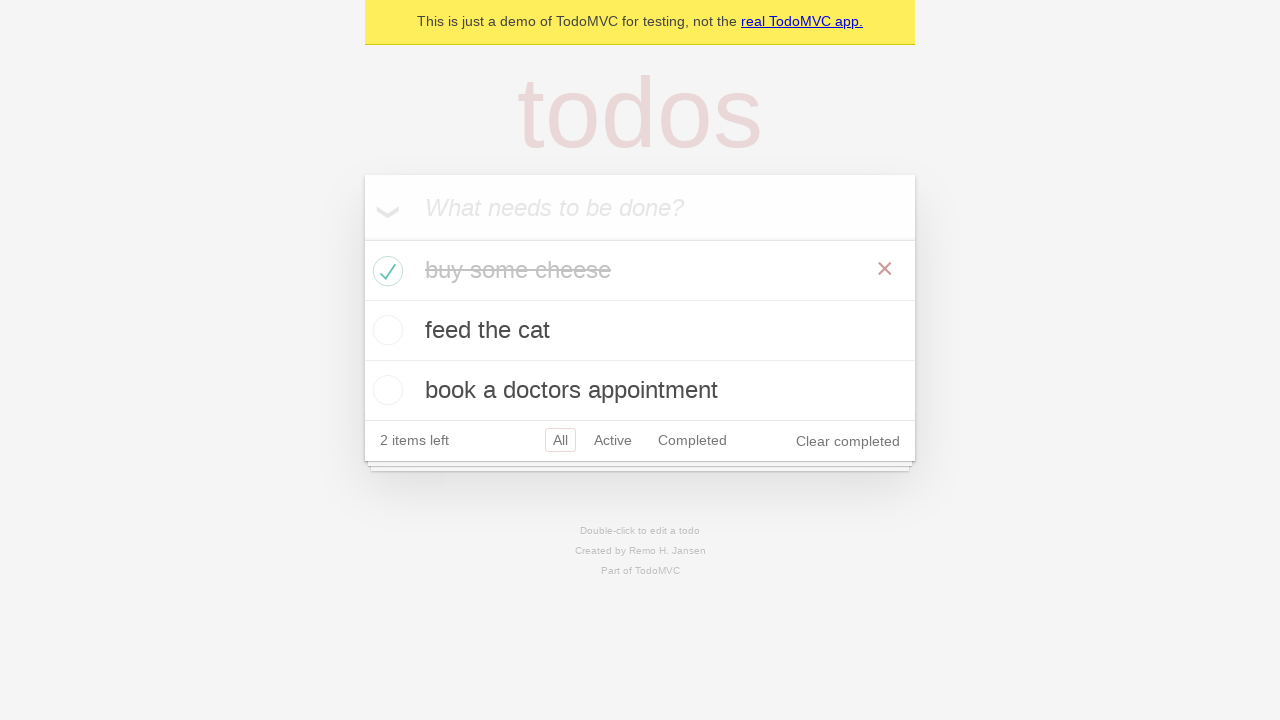

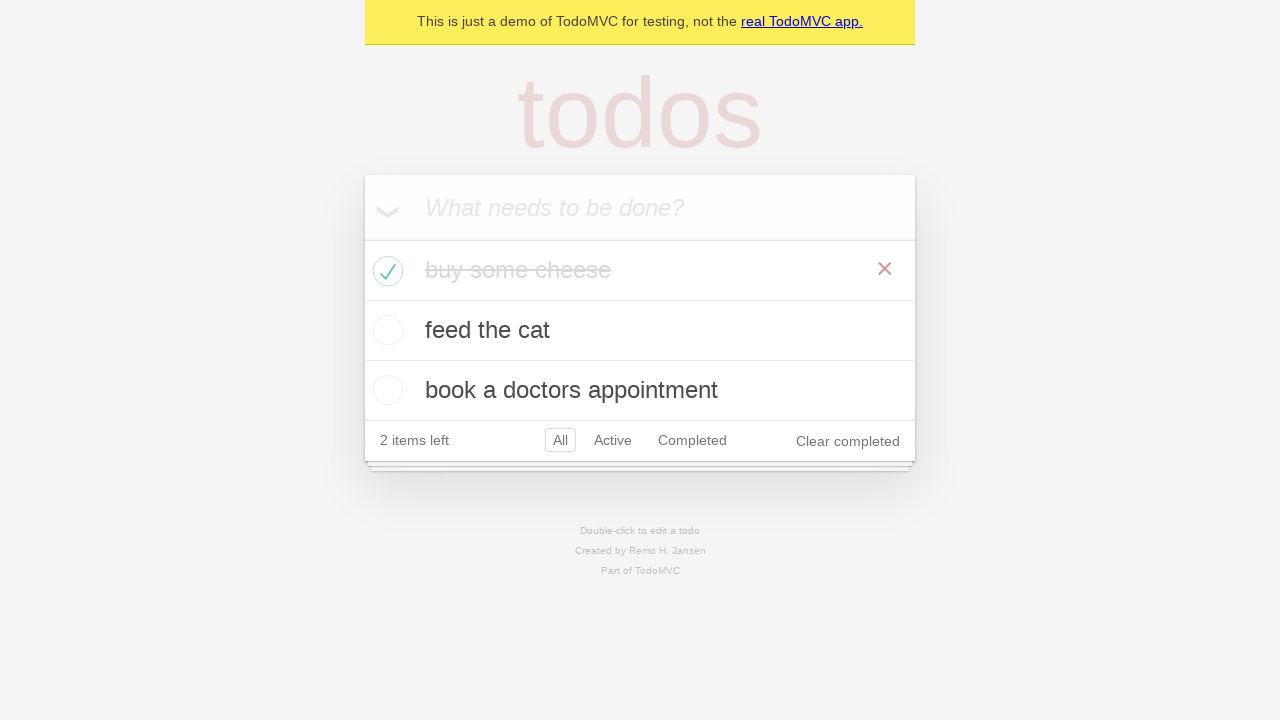